Tests a page with a delayed button by waiting for the button to become clickable, clicking it, and verifying a success message appears

Starting URL: http://suninjuly.github.io/wait2.html

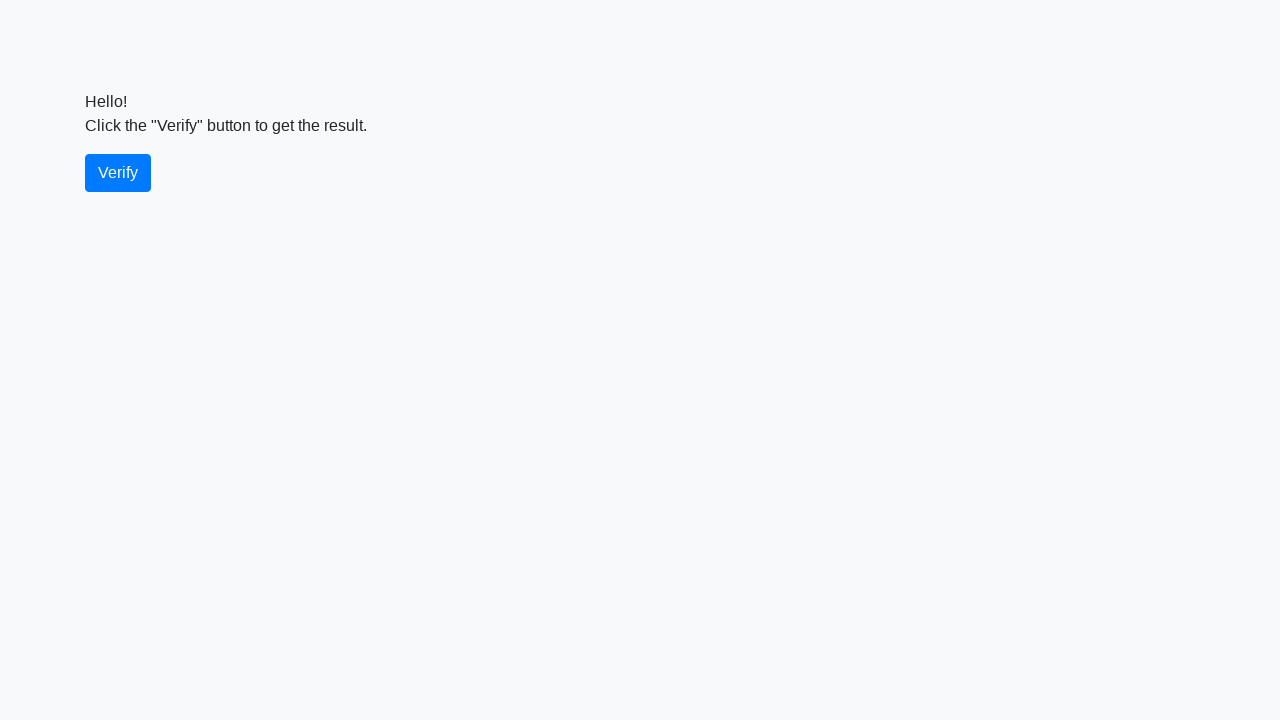

Waited for verify button to become visible
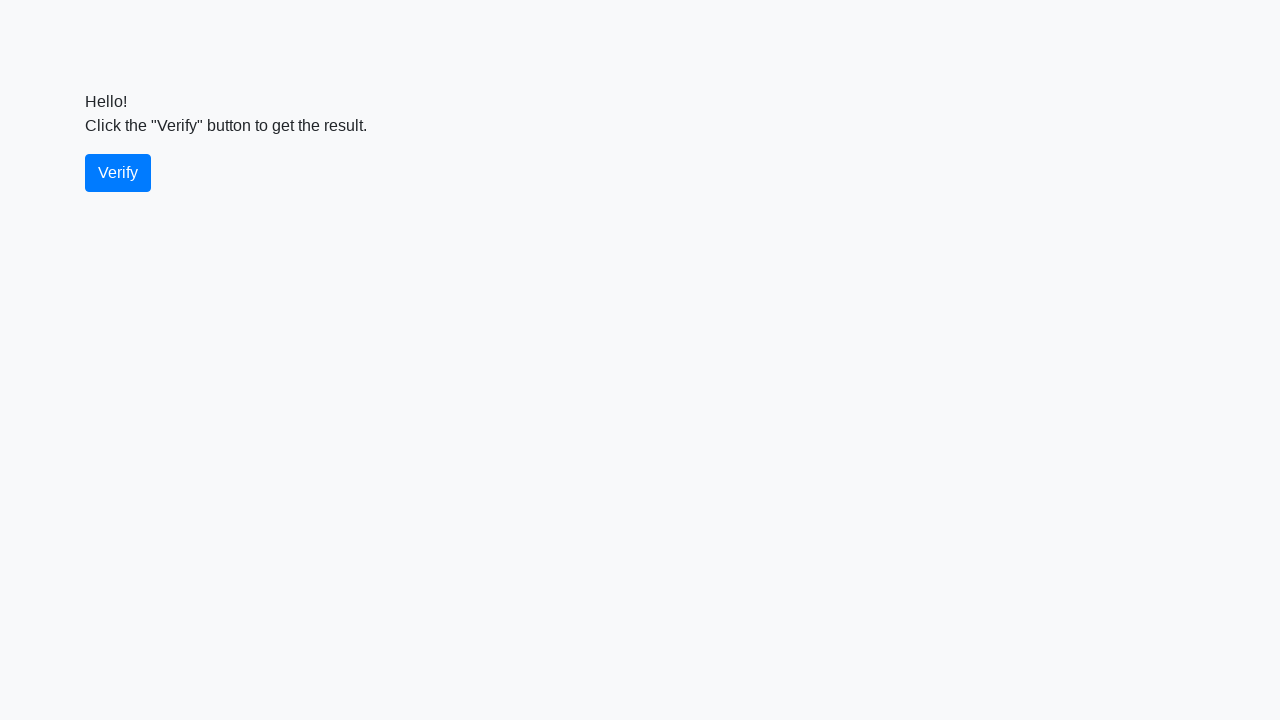

Clicked the verify button at (118, 173) on #verify
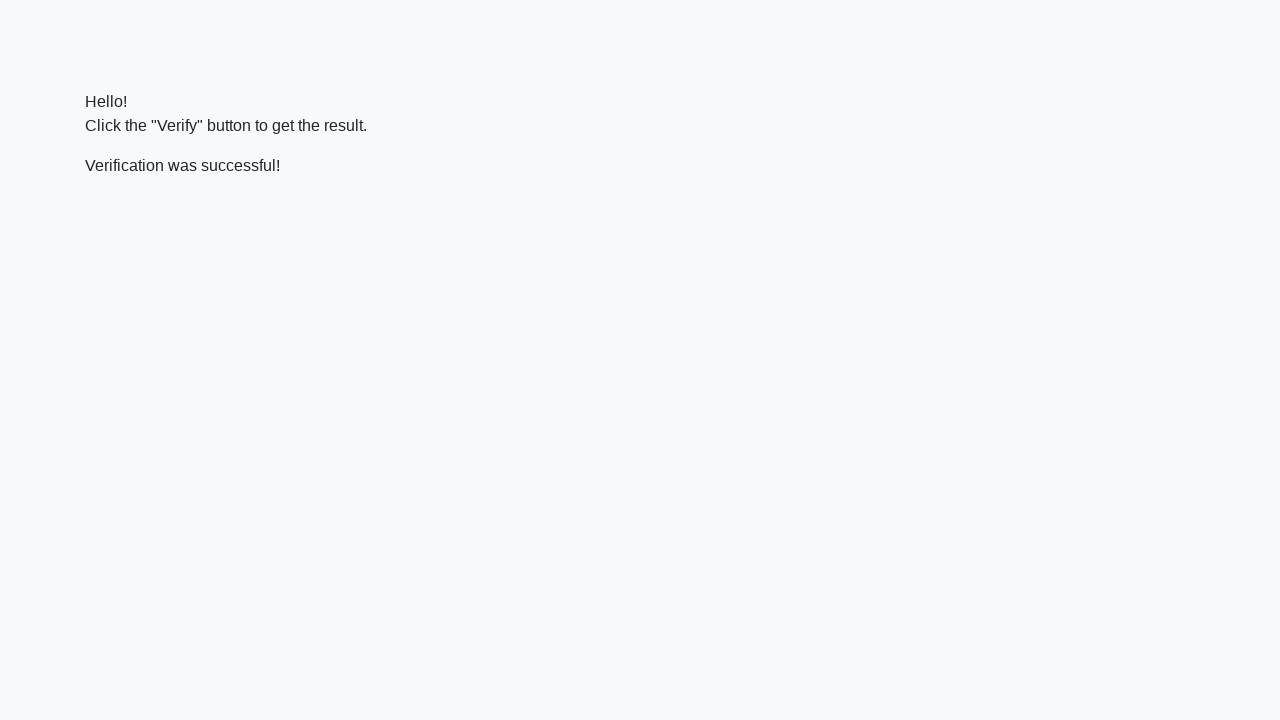

Waited for success message to appear
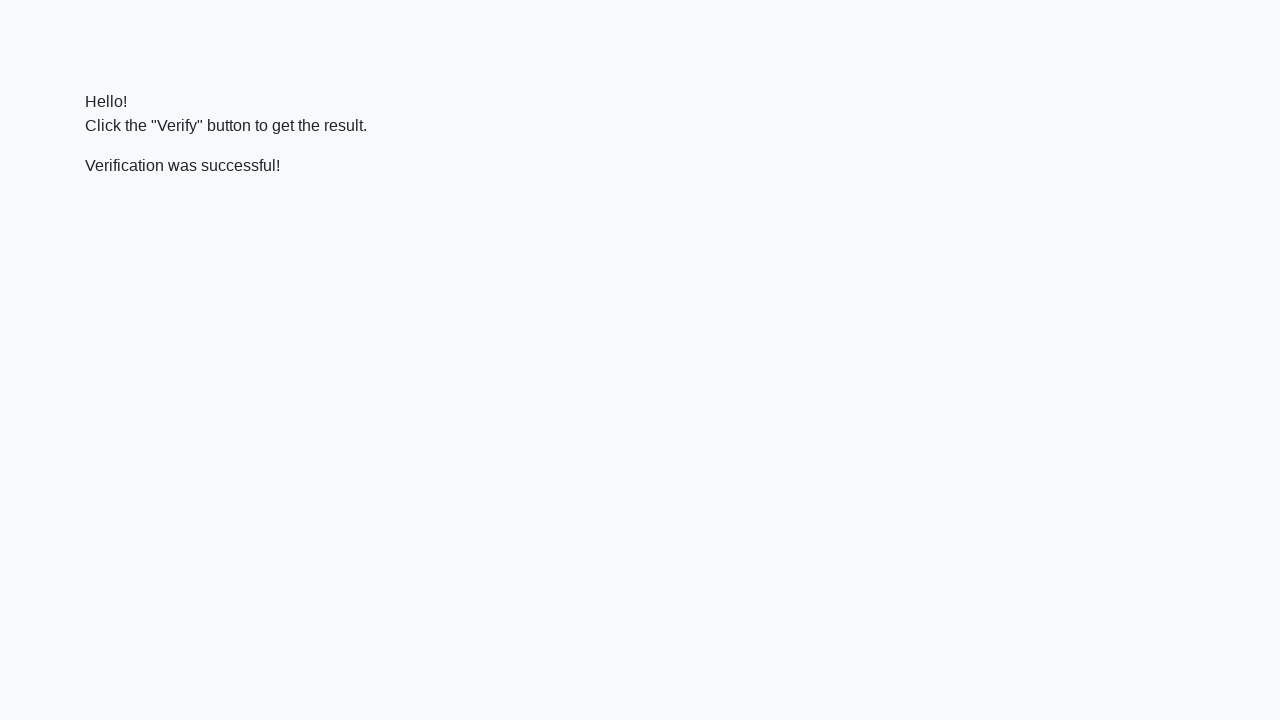

Located the success message element
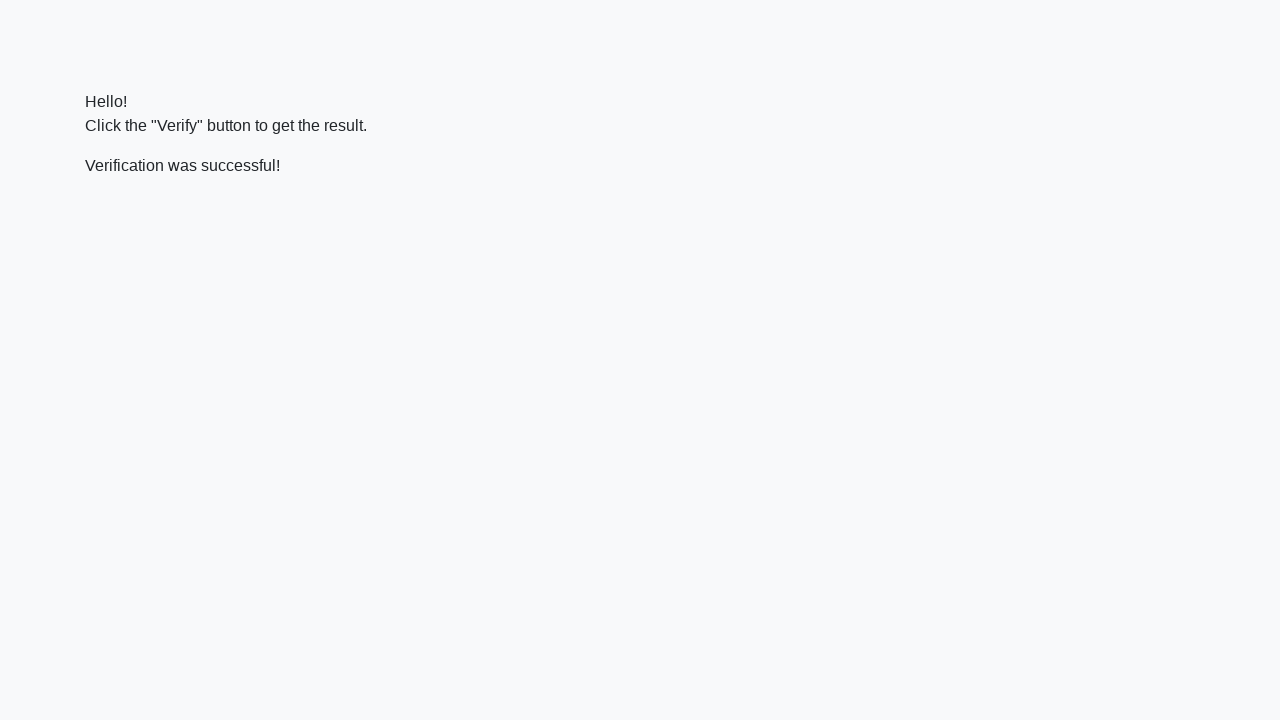

Verified that success message contains 'successful'
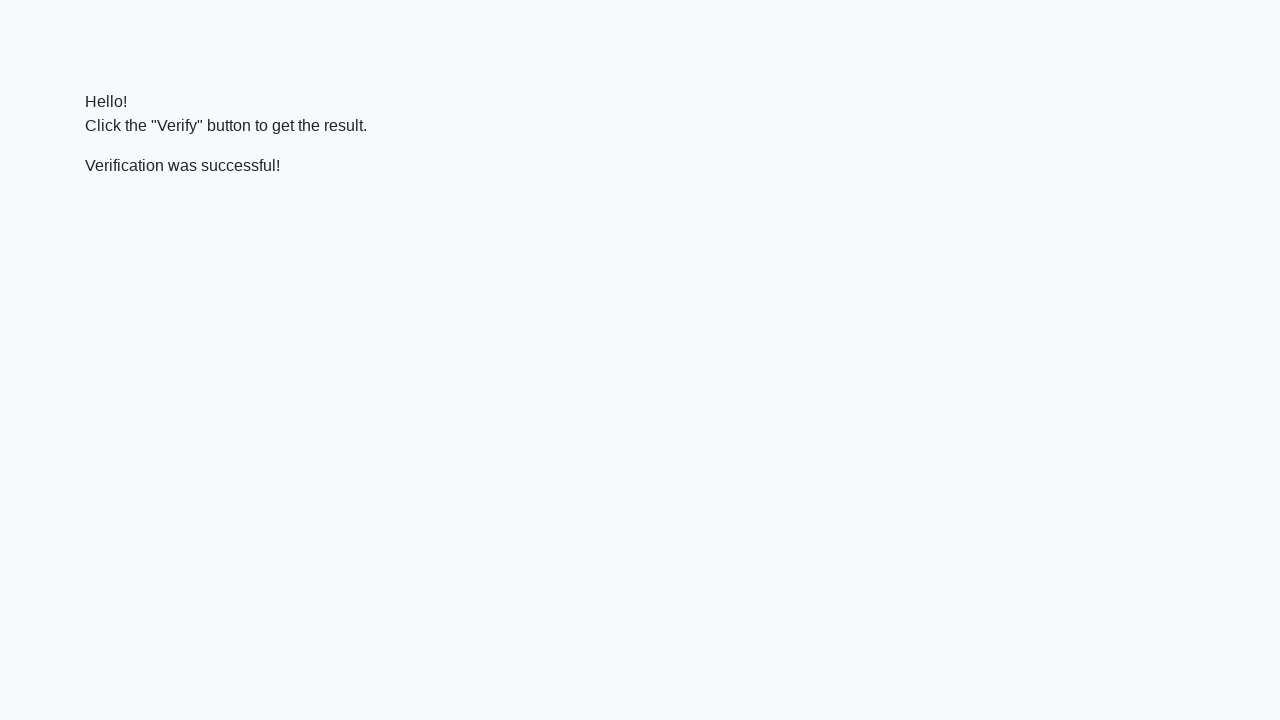

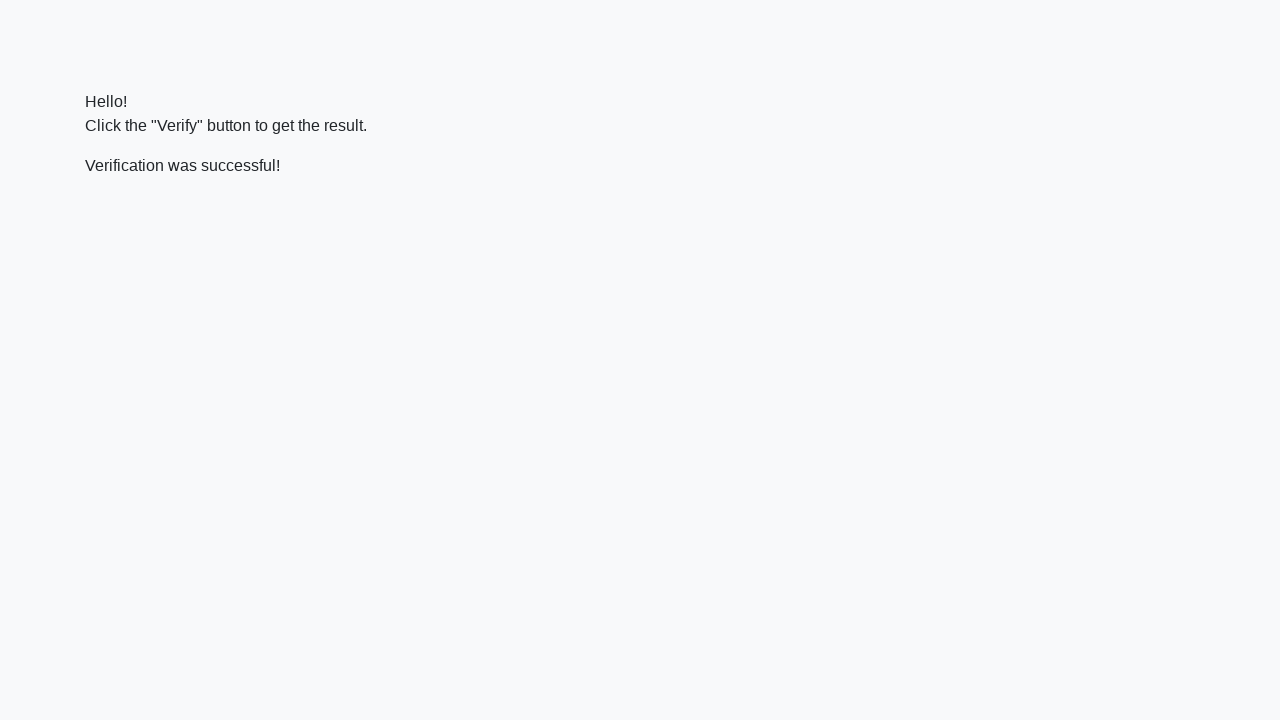